Tests a registration form by filling out personal information fields including name, address, email, phone, gender, hobbies, languages, skills, date of birth, and password, then submits the form.

Starting URL: http://demo.automationtesting.in/Register.html

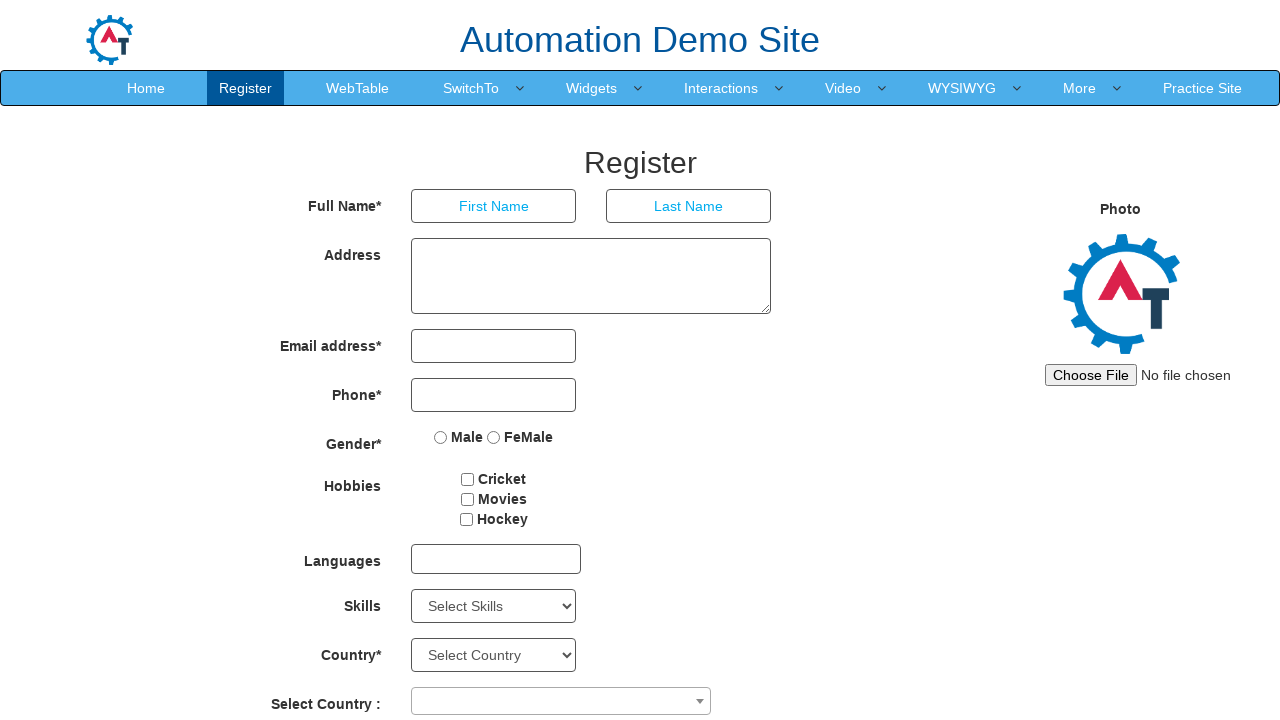

Filled first name field with 'Vinicius' on input[type='text']
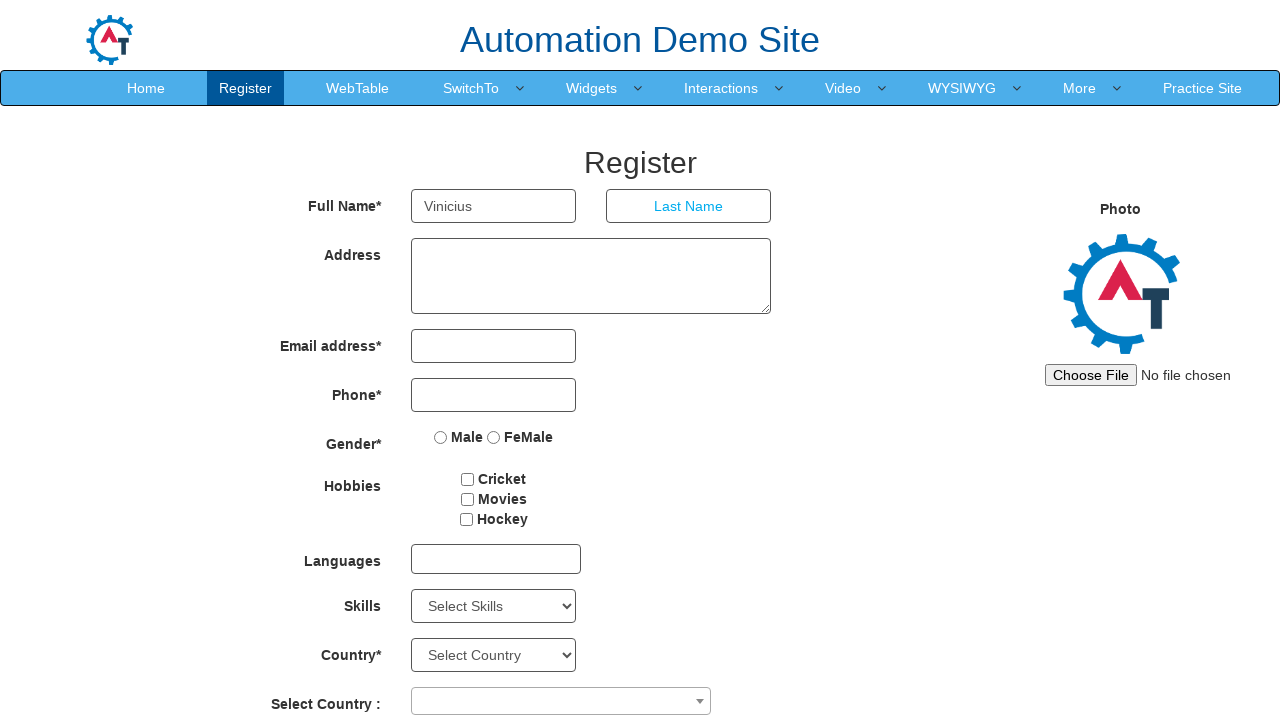

Filled last name field with 'Costa' on (//input[@type='text'])[2]
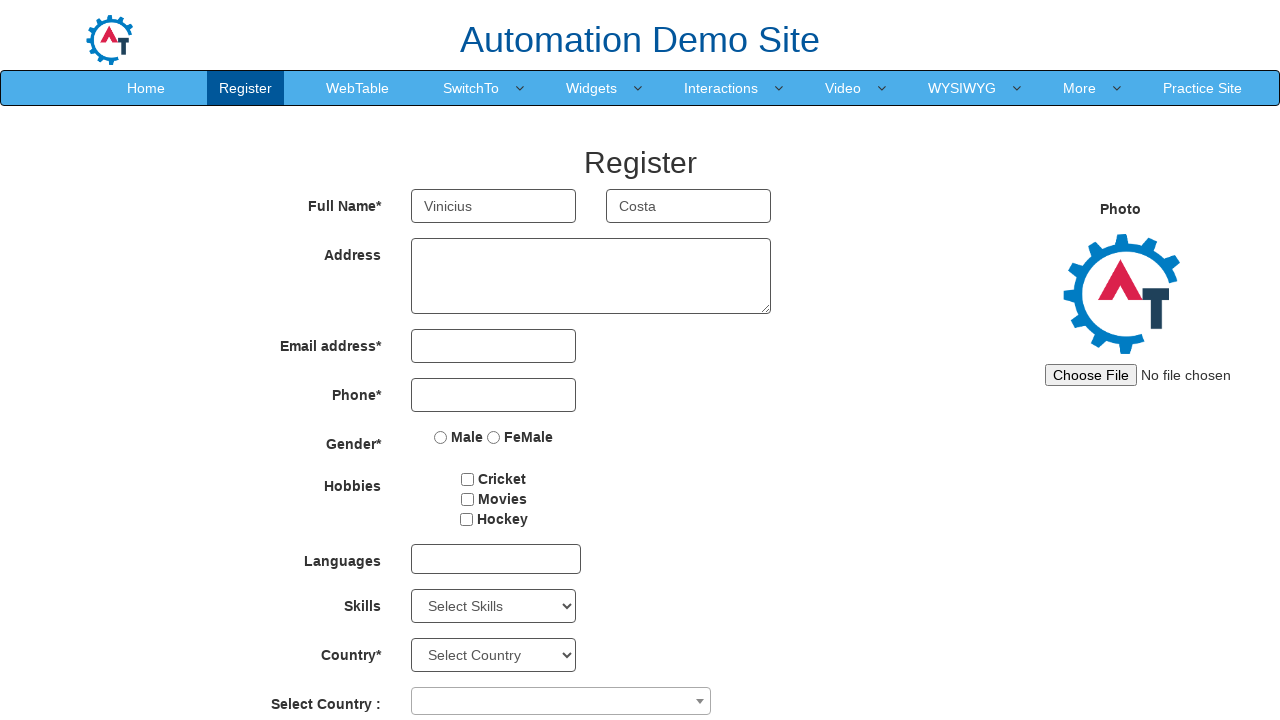

Filled address field with 'servidão Gabriel' on #basicBootstrapForm textarea
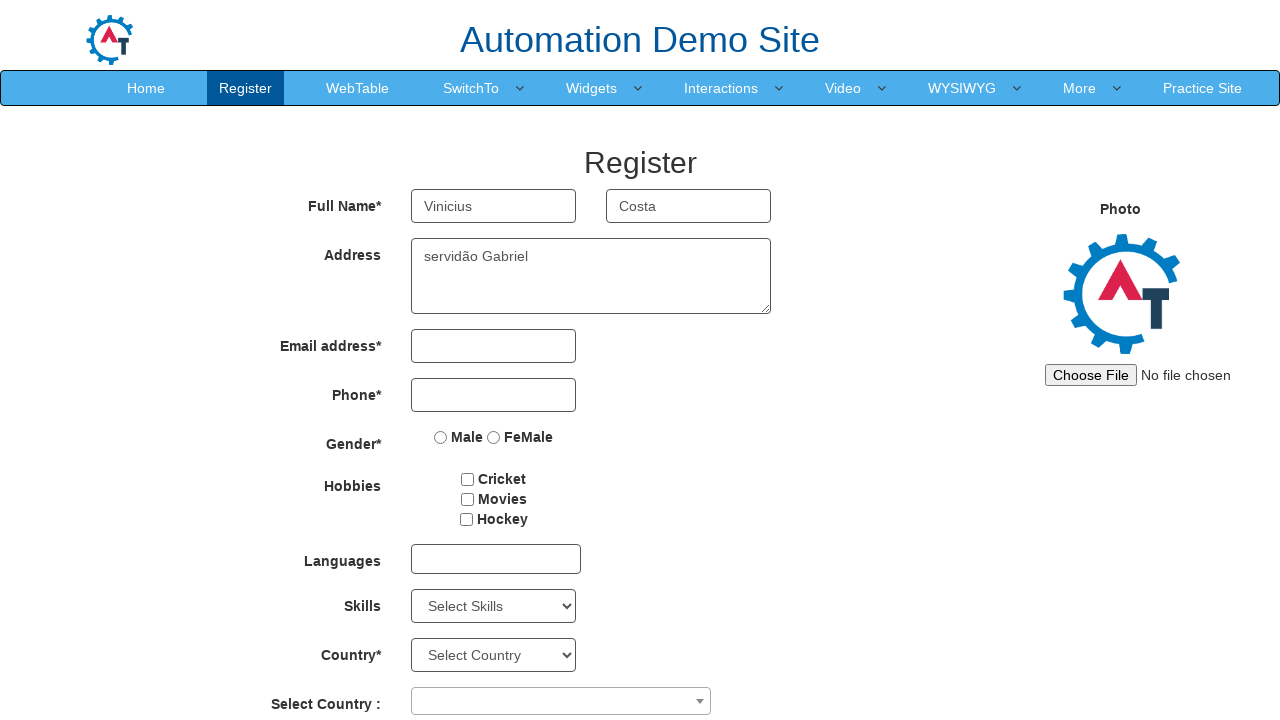

Filled email field with 'vcosta@exactsales.com.br' on input[type='email']
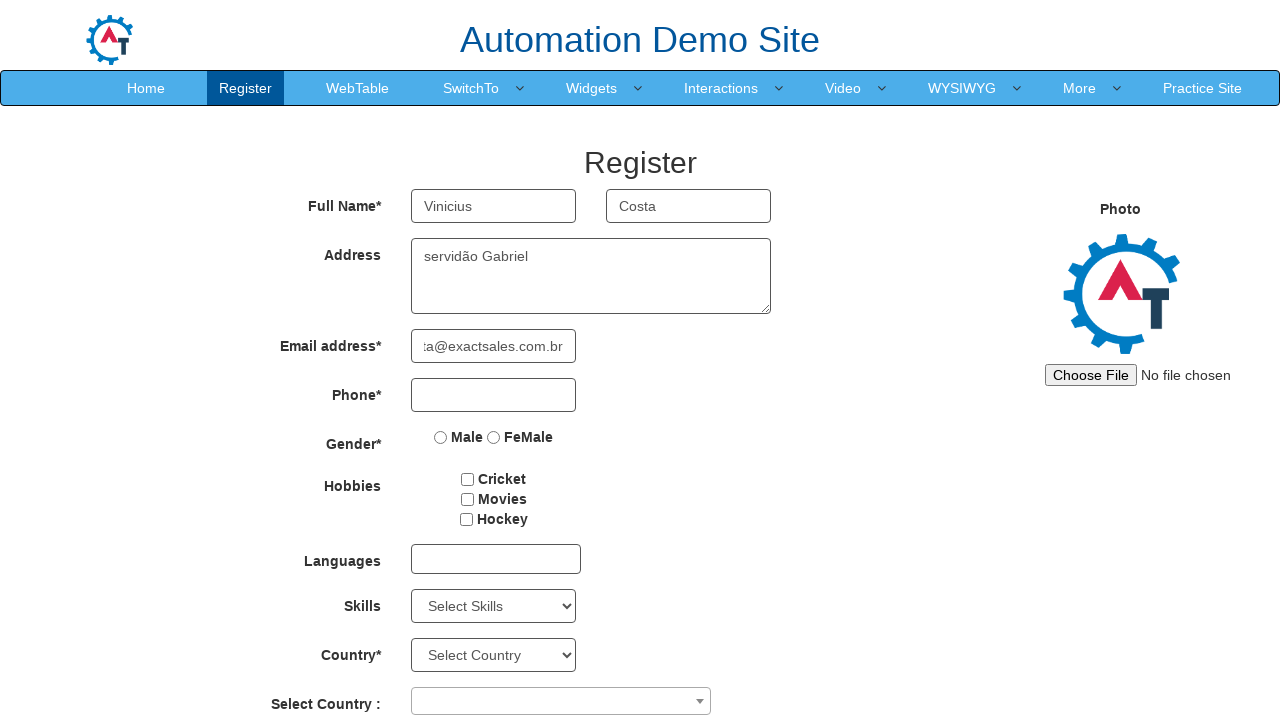

Filled phone number field with '4899035744' on input[type='tel']
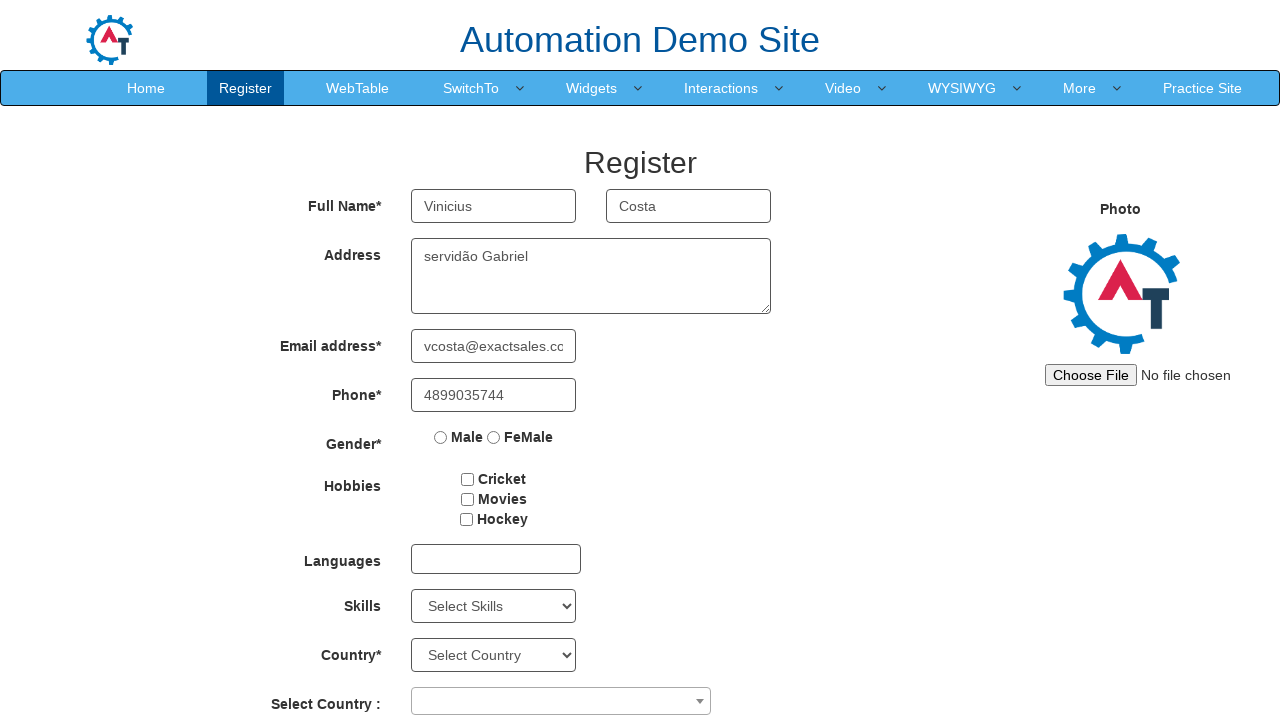

Selected male gender option at (441, 437) on input[name='radiooptions']
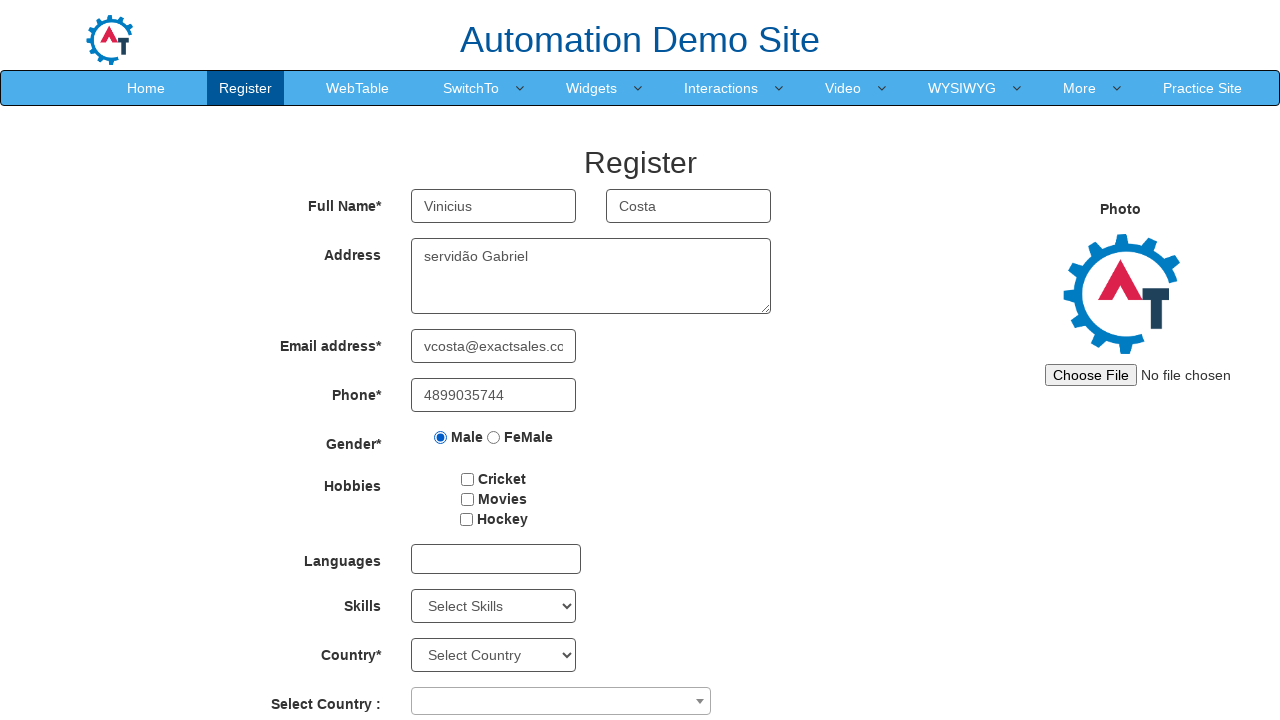

Selected hobby checkbox at (467, 499) on #checkbox2
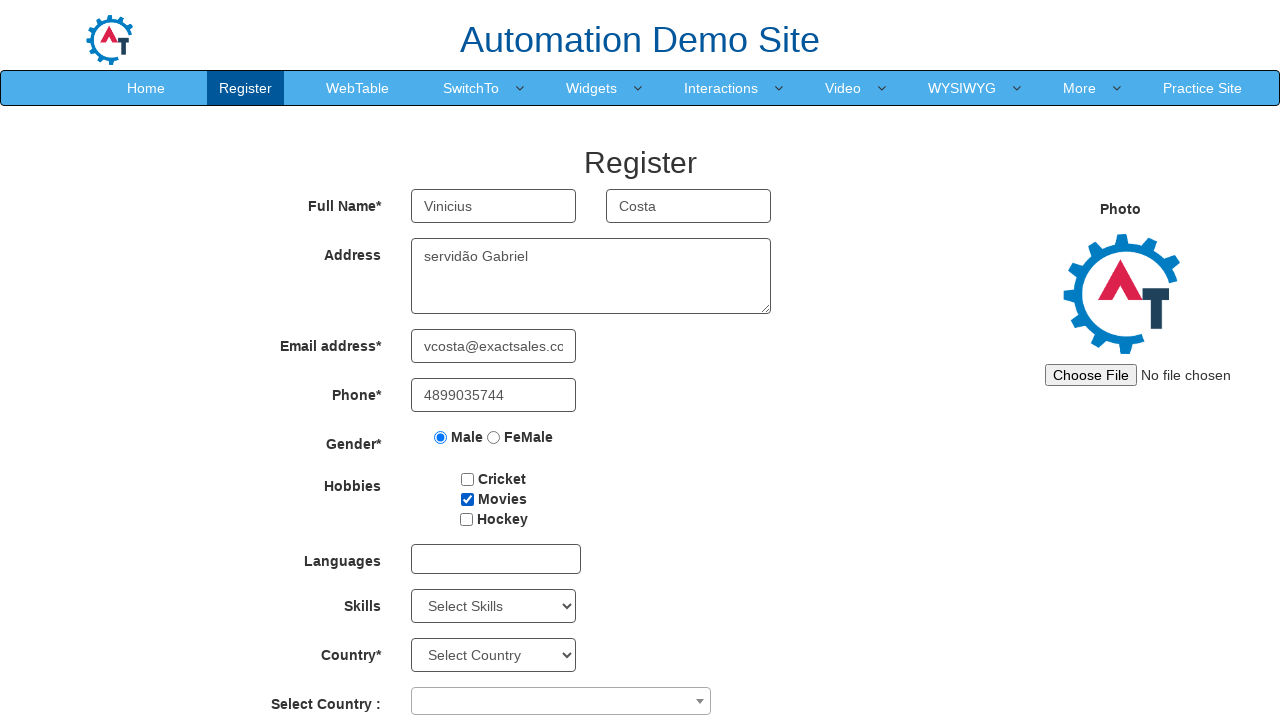

Opened language dropdown at (496, 559) on #msdd
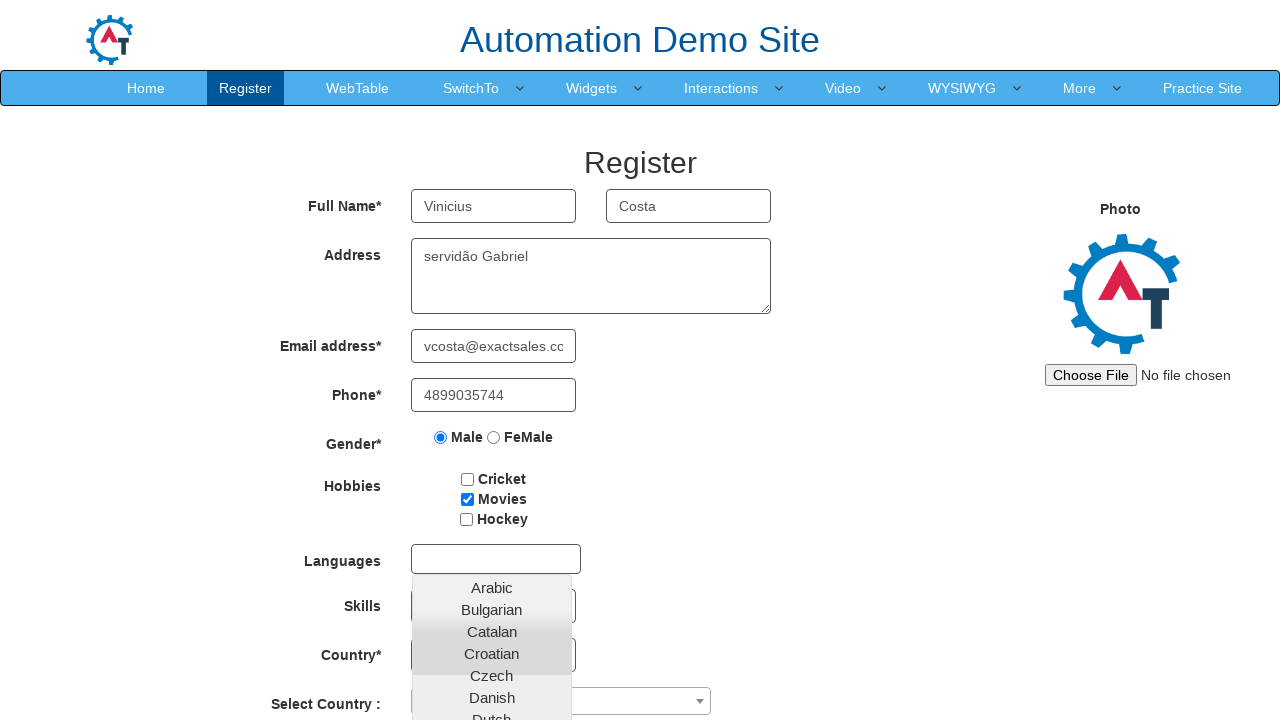

Selected Portuguese language at (492, 688) on text=Portuguese
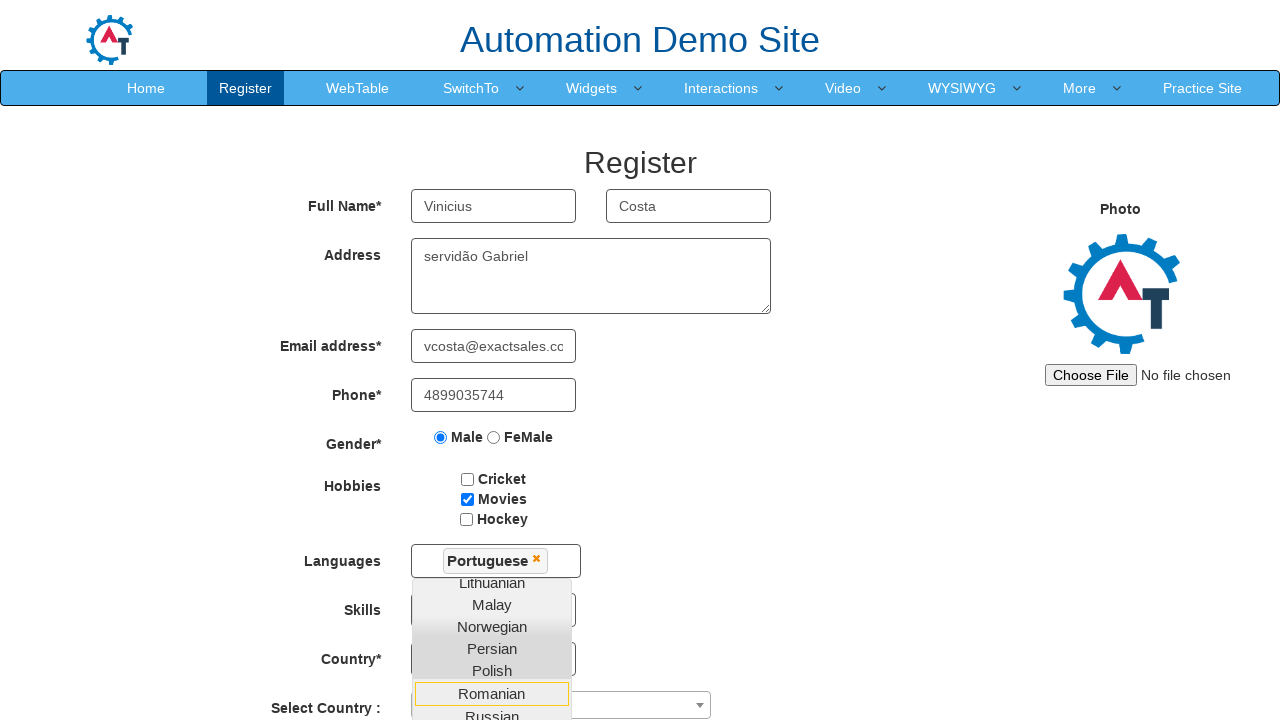

Closed language dropdown by clicking outside at (542, 375) on #basicBootstrapForm >> nth=0
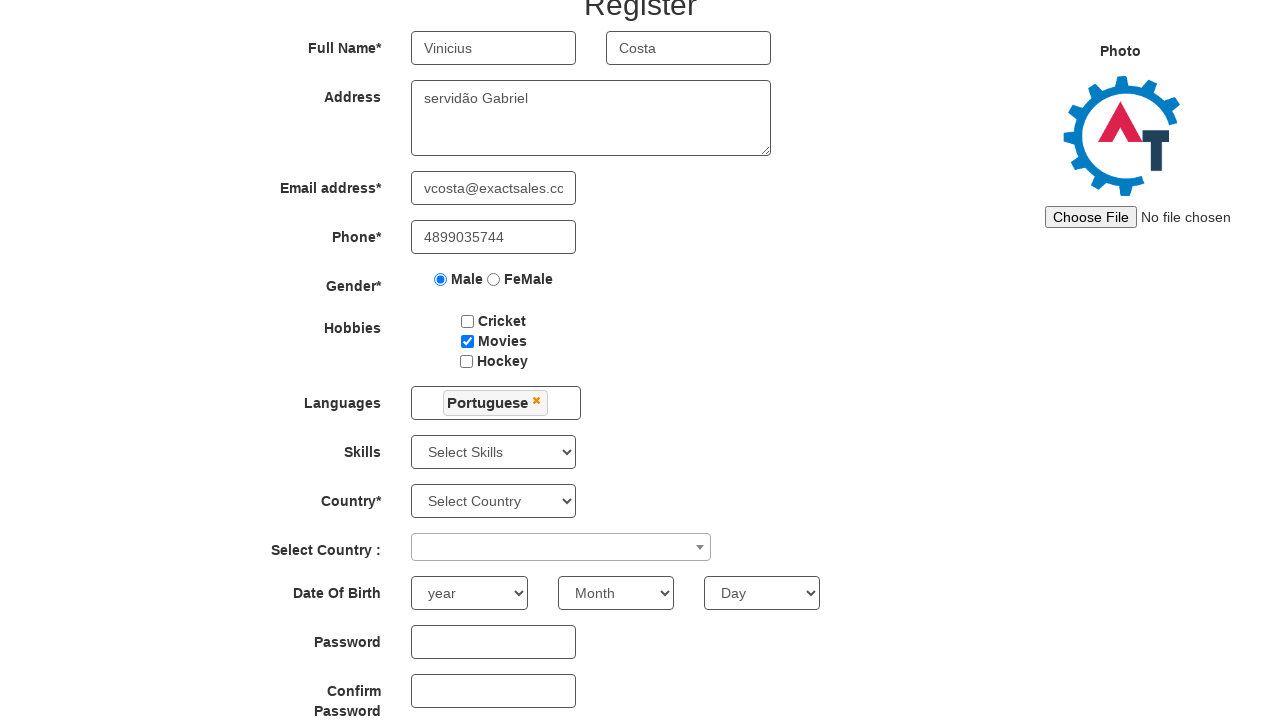

Selected 'Client Support' from Skills dropdown on #Skills
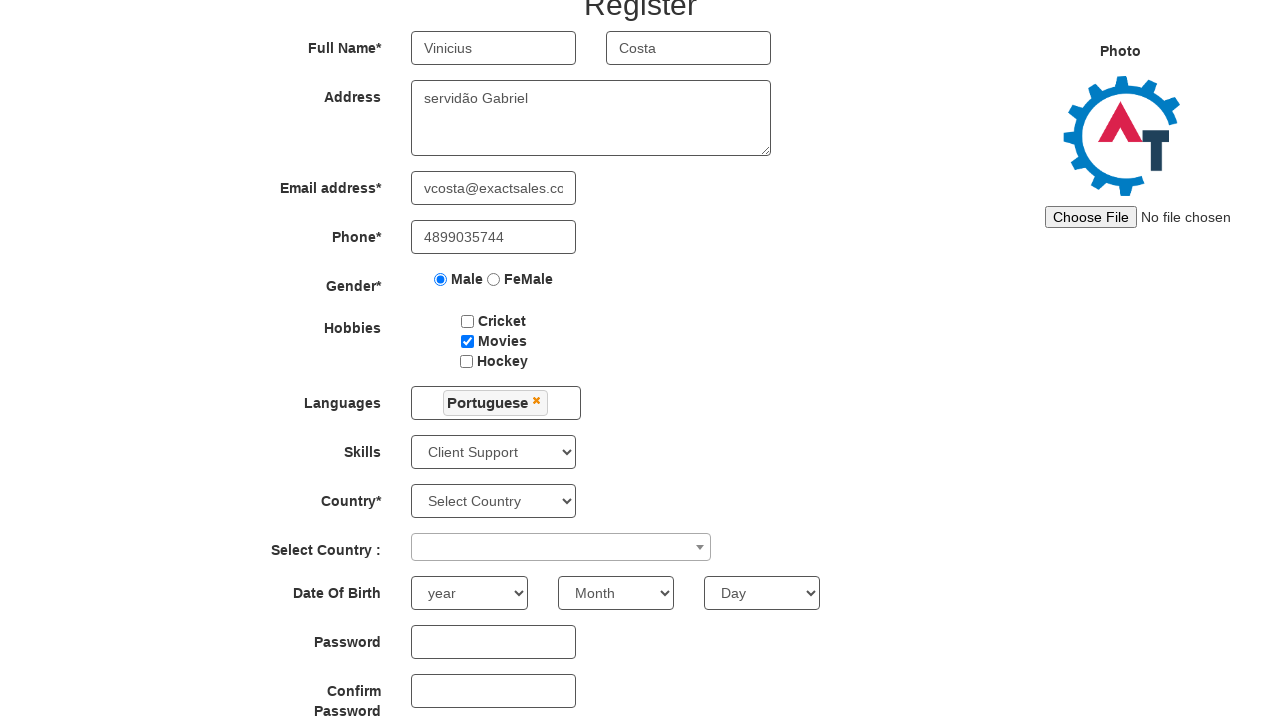

Selected birth year '1996' on #yearbox
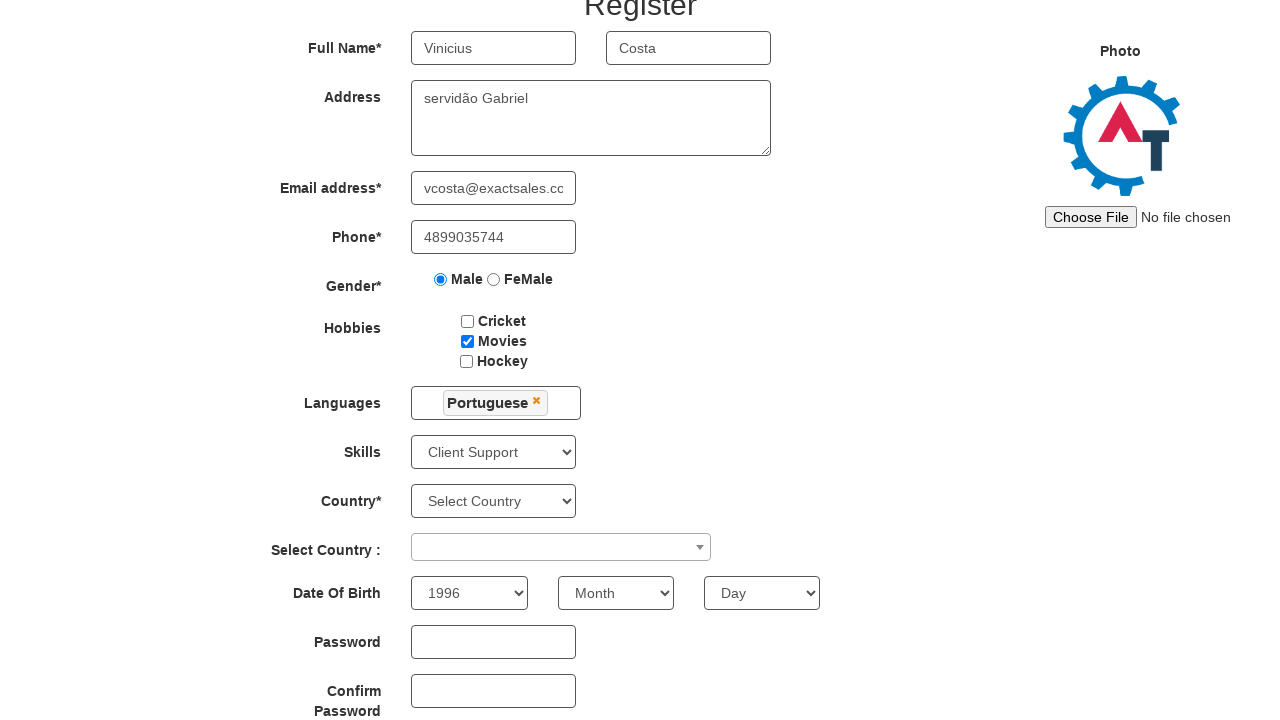

Selected birth month 'June' on select[ng-model='monthbox']
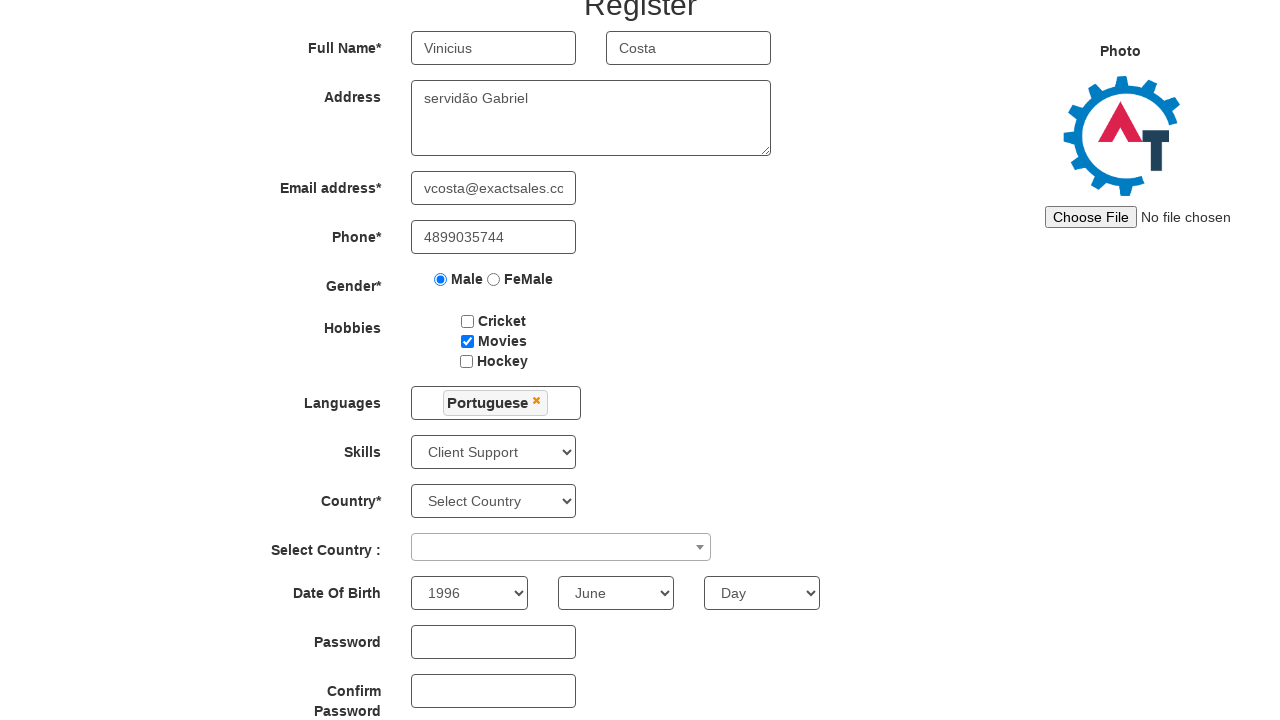

Selected birth day '16' on #daybox
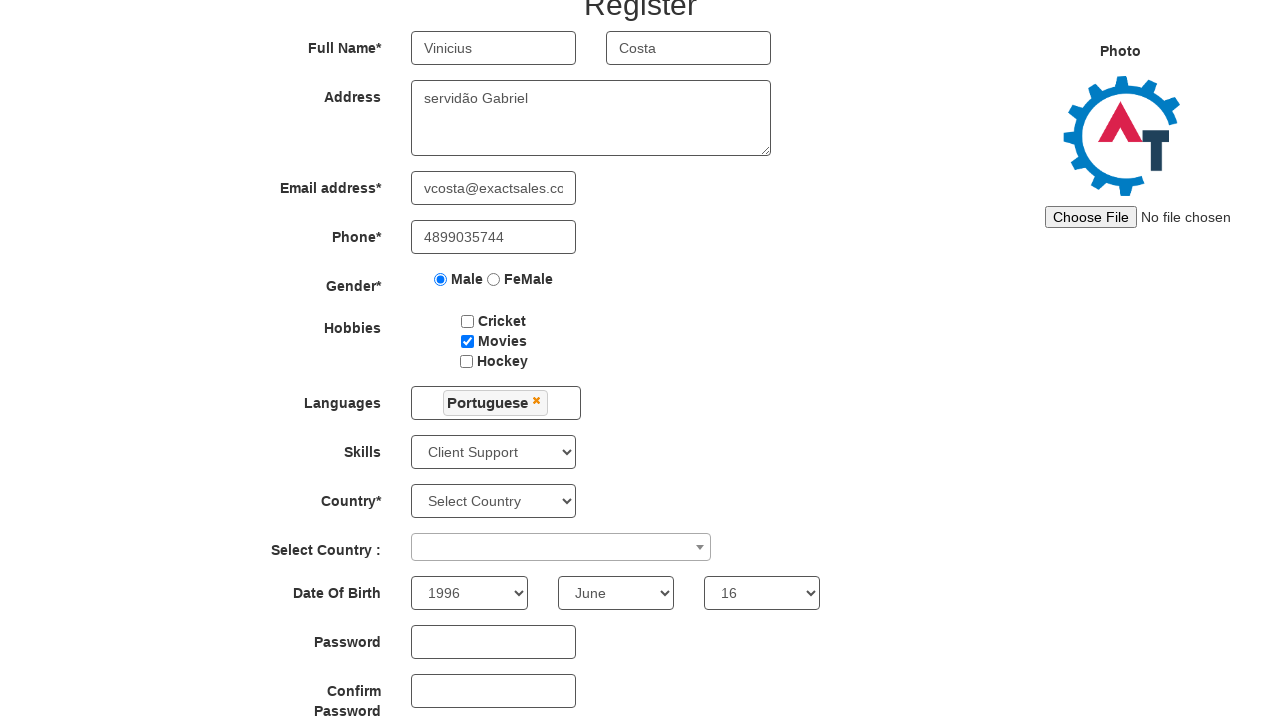

Filled password field with '160696' on #firstpassword
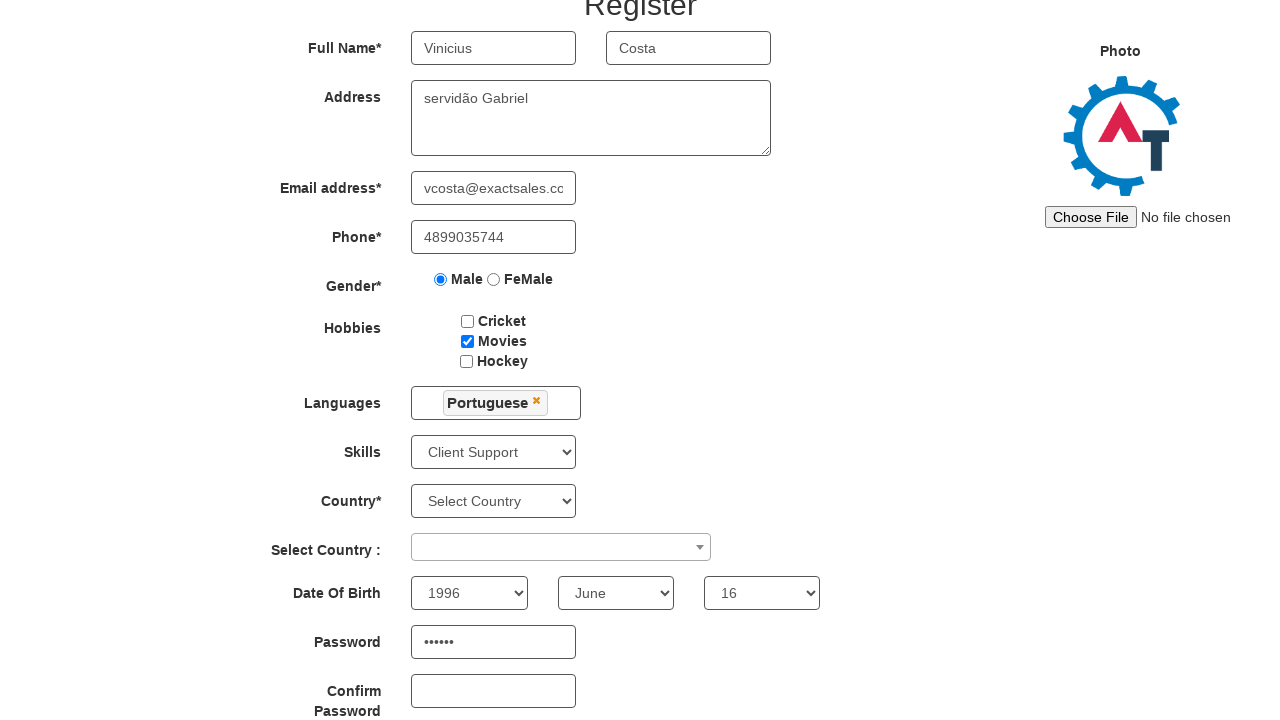

Filled confirm password field with '160696' on #secondpassword
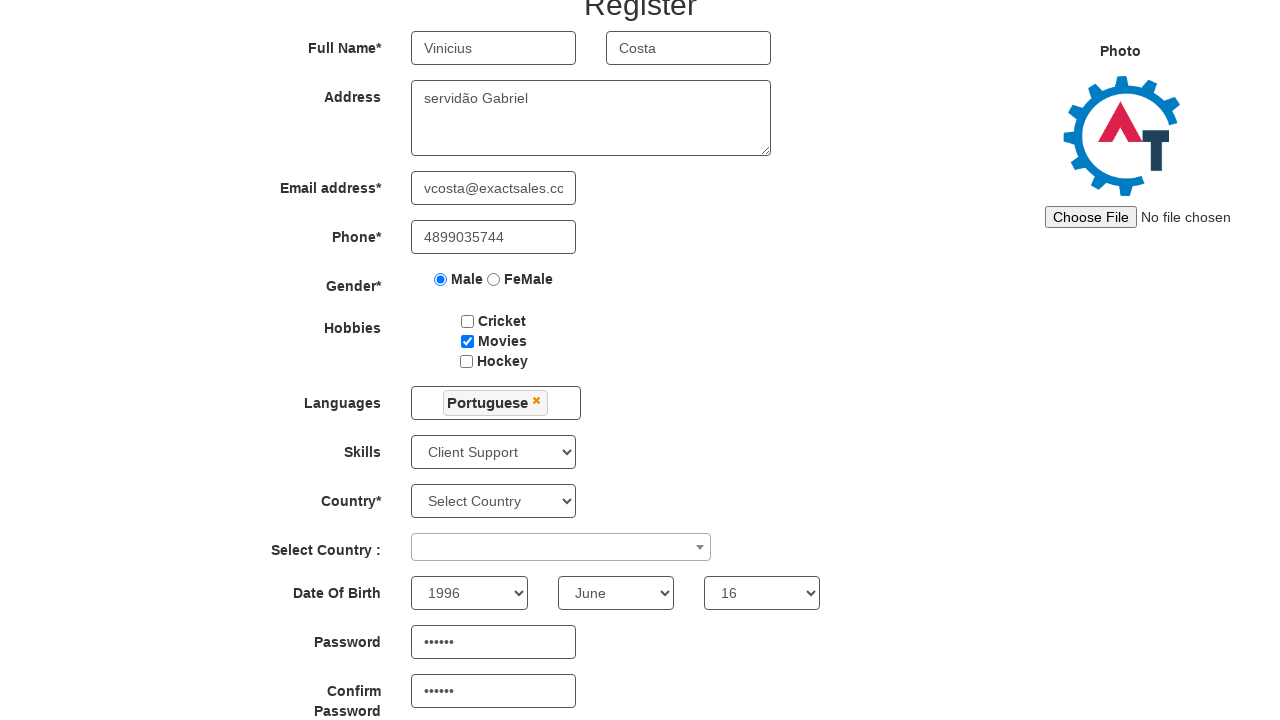

Clicked submit button to register form at (572, 623) on #submitbtn
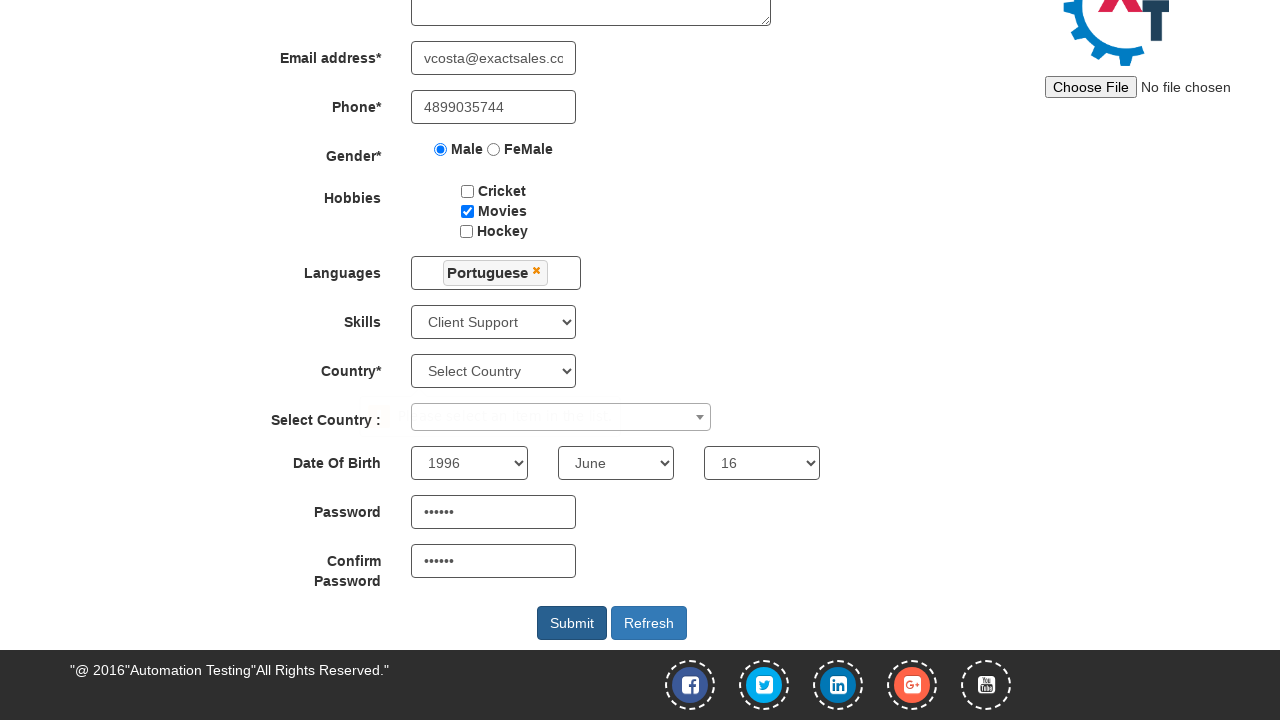

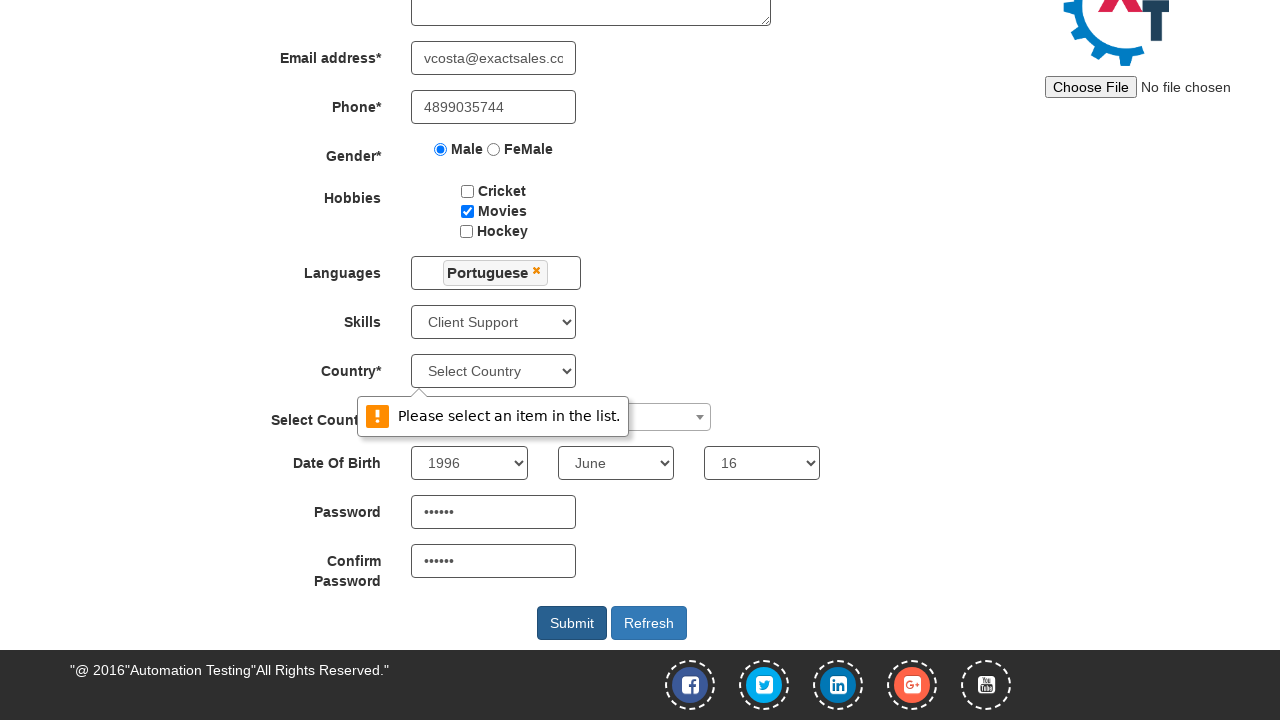